Tests filtering to display only active (non-completed) items.

Starting URL: https://demo.playwright.dev/todomvc

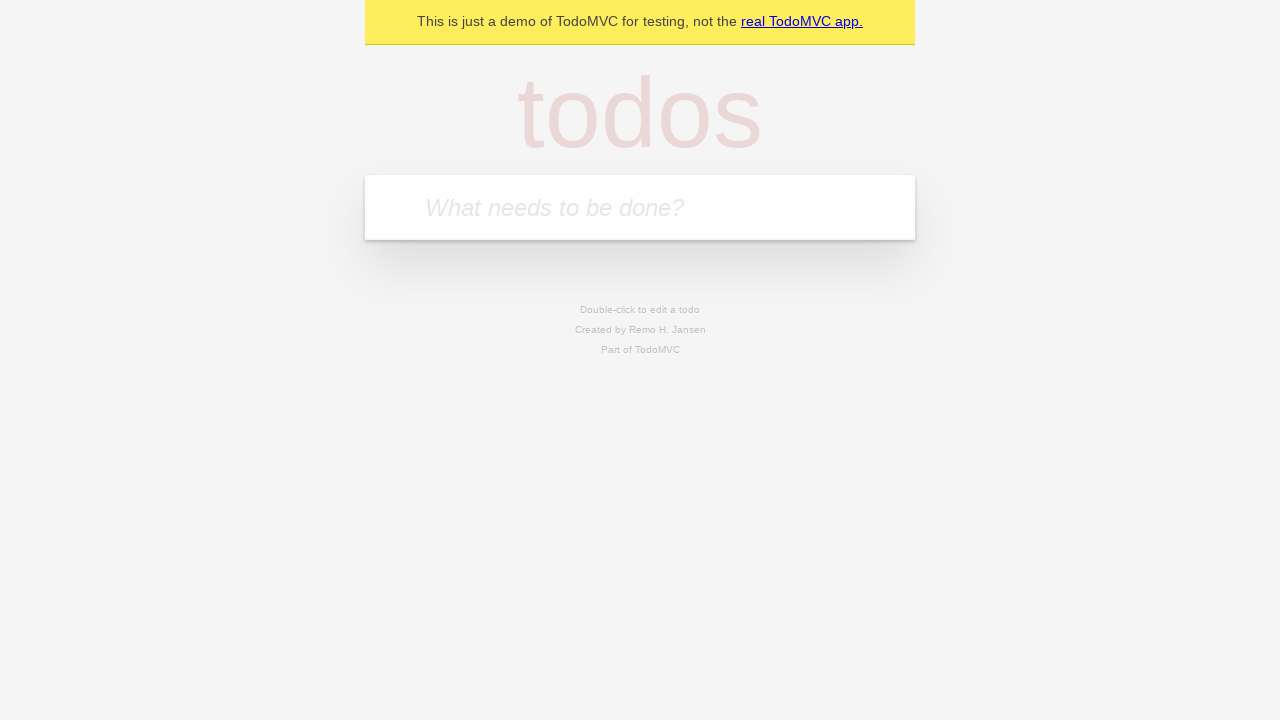

Filled new todo input with 'buy some cheese' on .new-todo
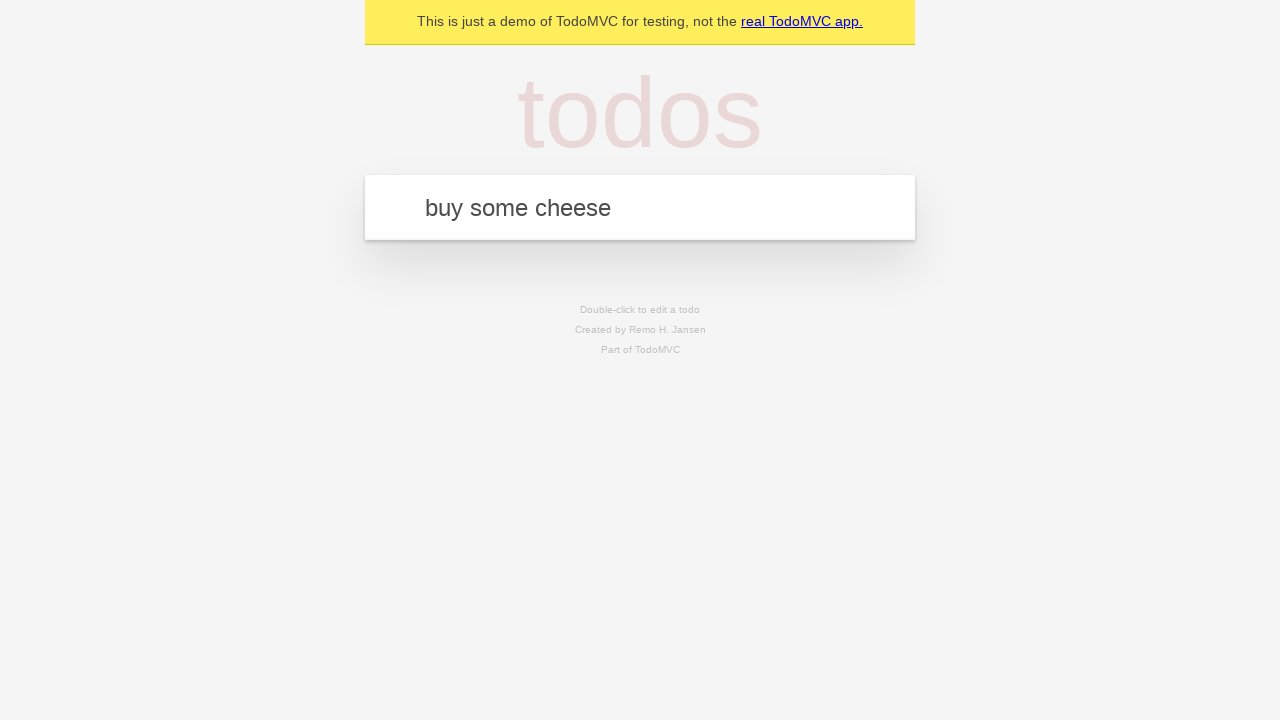

Pressed Enter to create first todo item on .new-todo
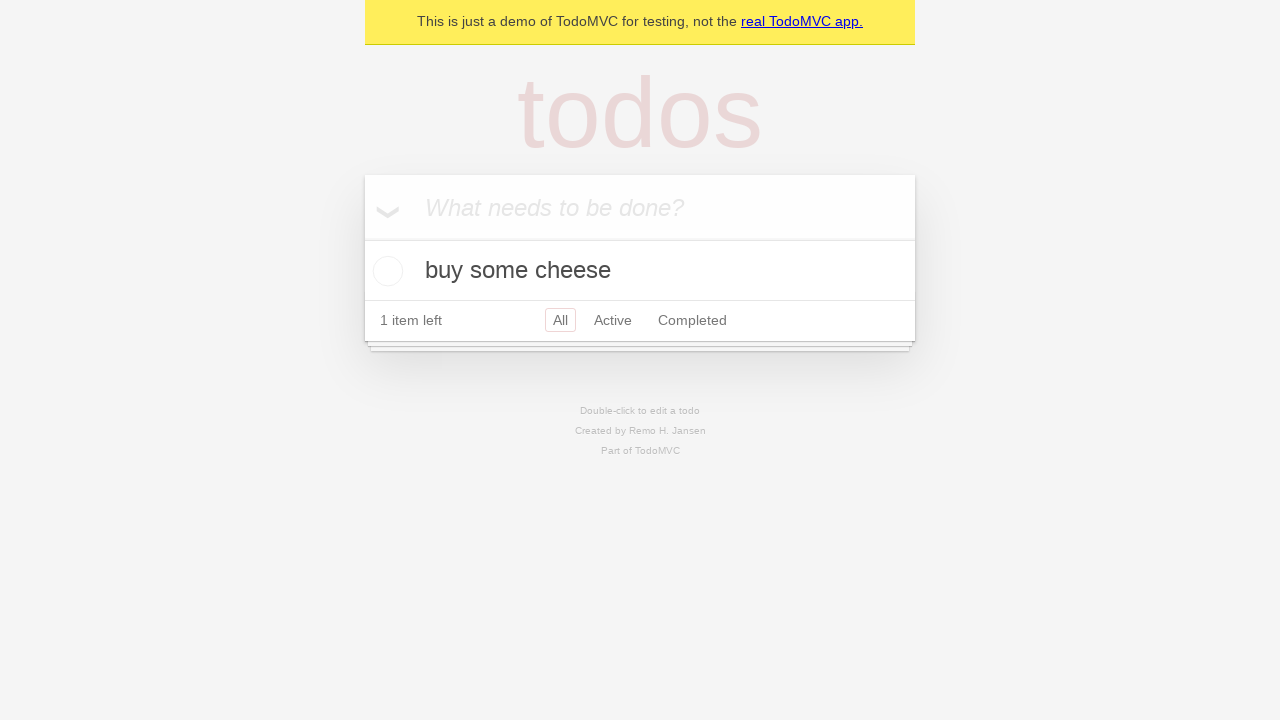

Filled new todo input with 'feed the cat' on .new-todo
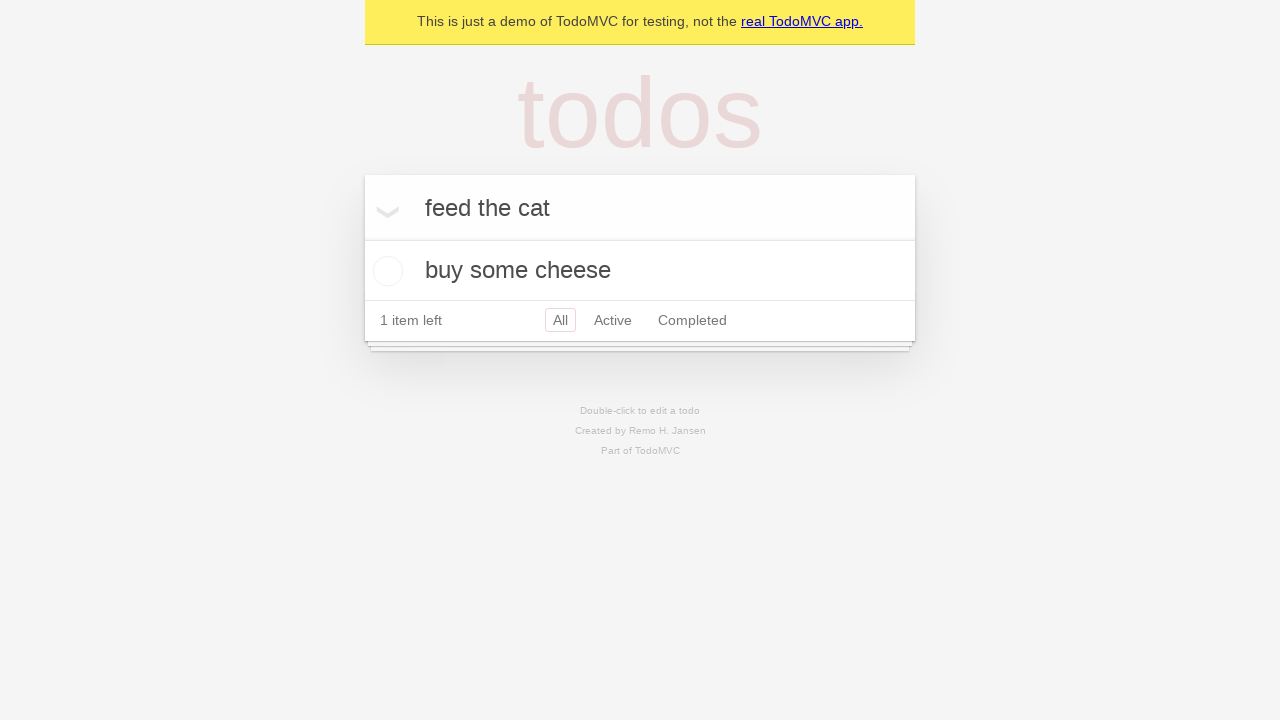

Pressed Enter to create second todo item on .new-todo
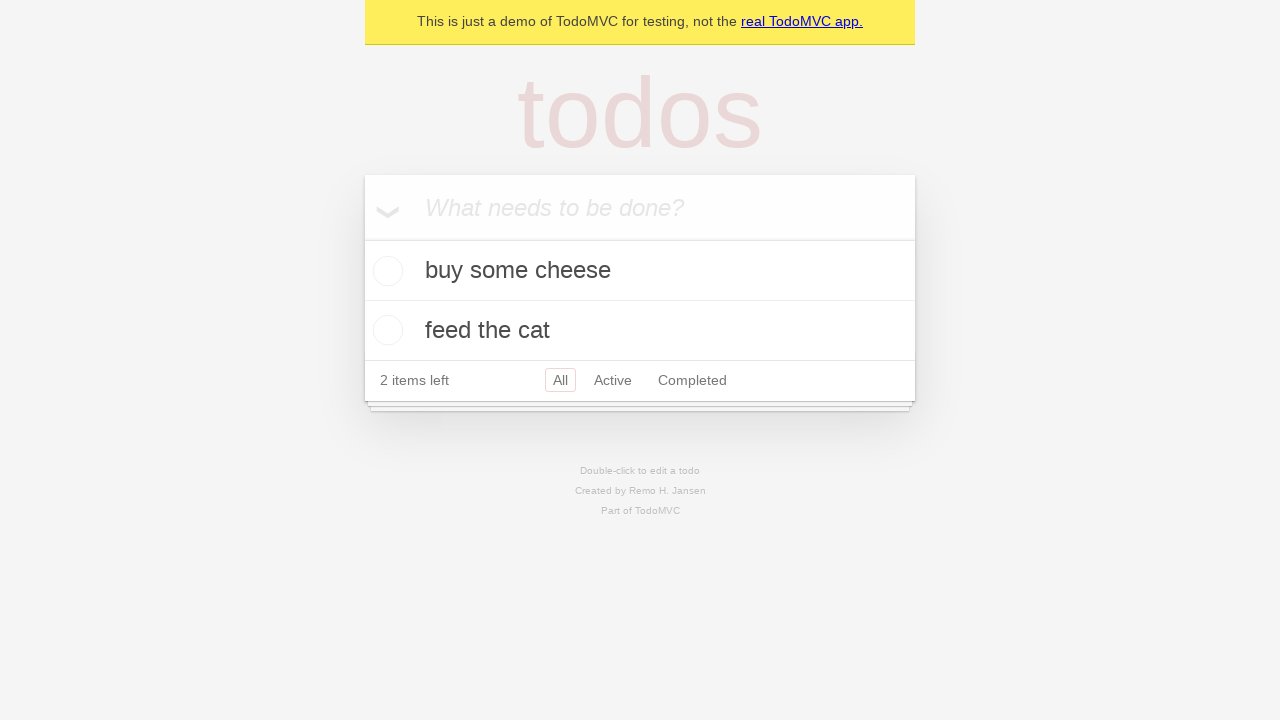

Filled new todo input with 'book a doctors appointment' on .new-todo
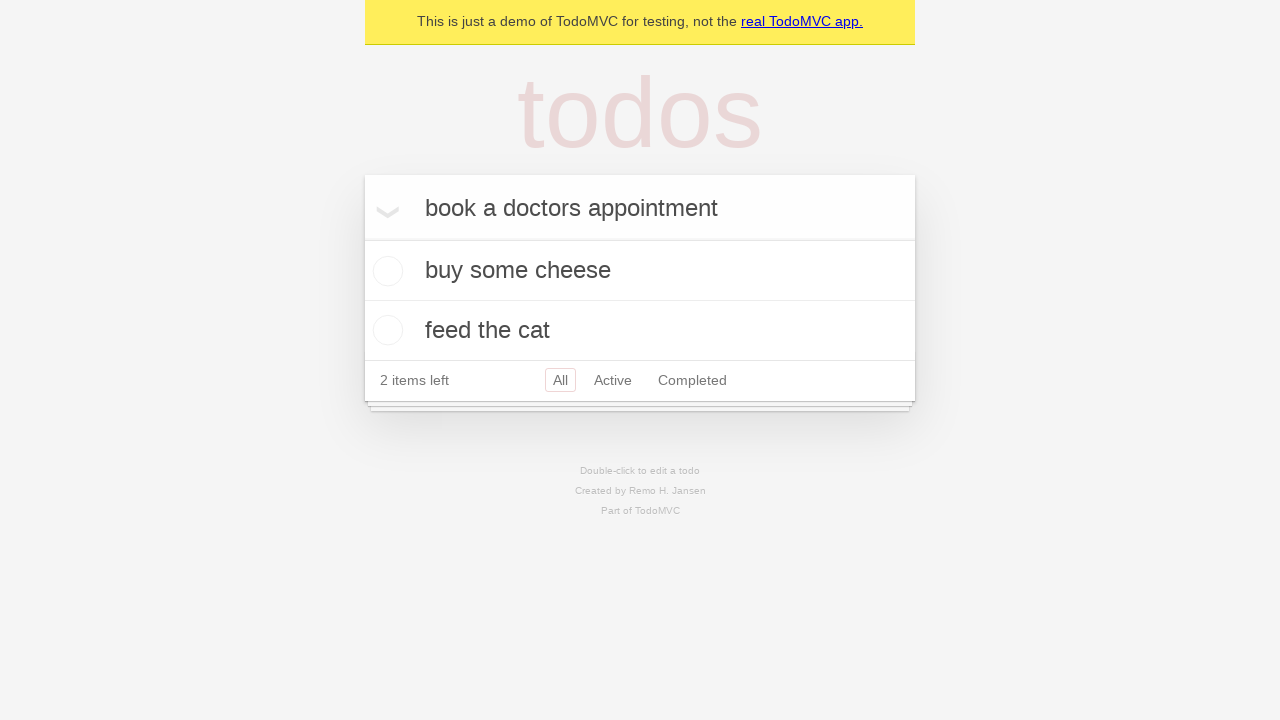

Pressed Enter to create third todo item on .new-todo
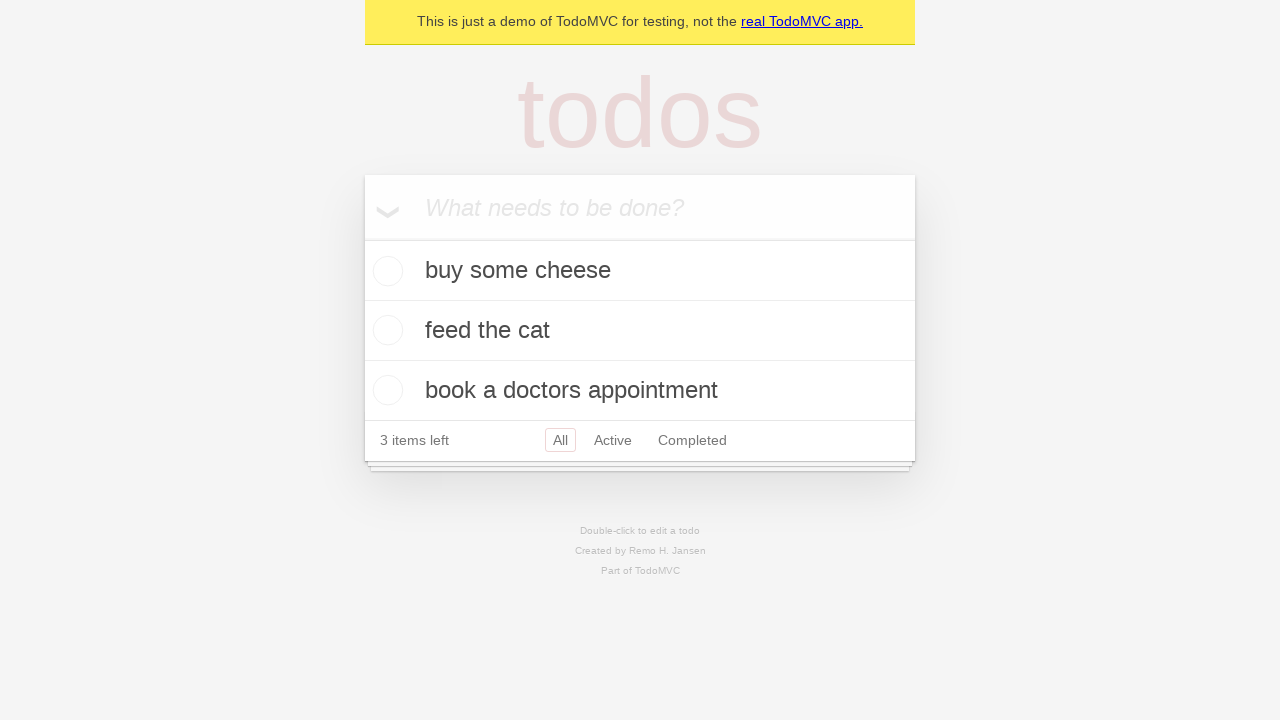

Checked the second todo item to mark it as completed at (385, 330) on .todo-list li .toggle >> nth=1
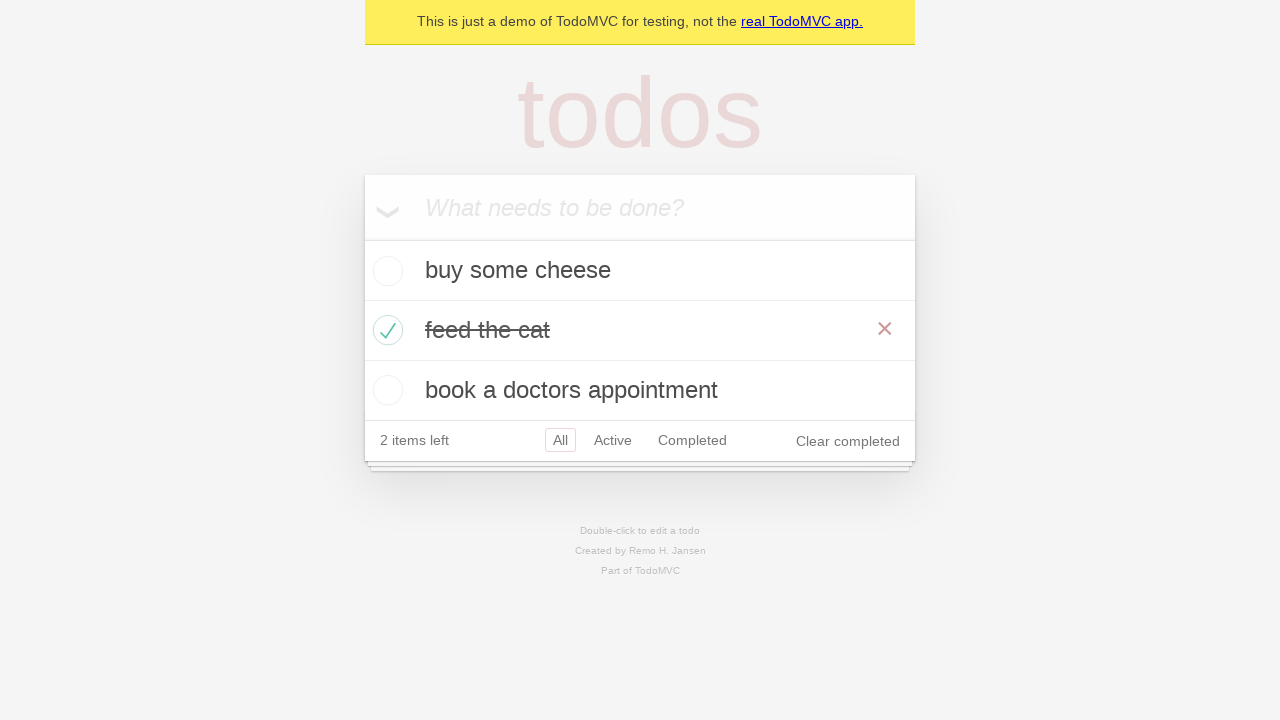

Clicked Active filter to display only non-completed items at (613, 440) on .filters >> text=Active
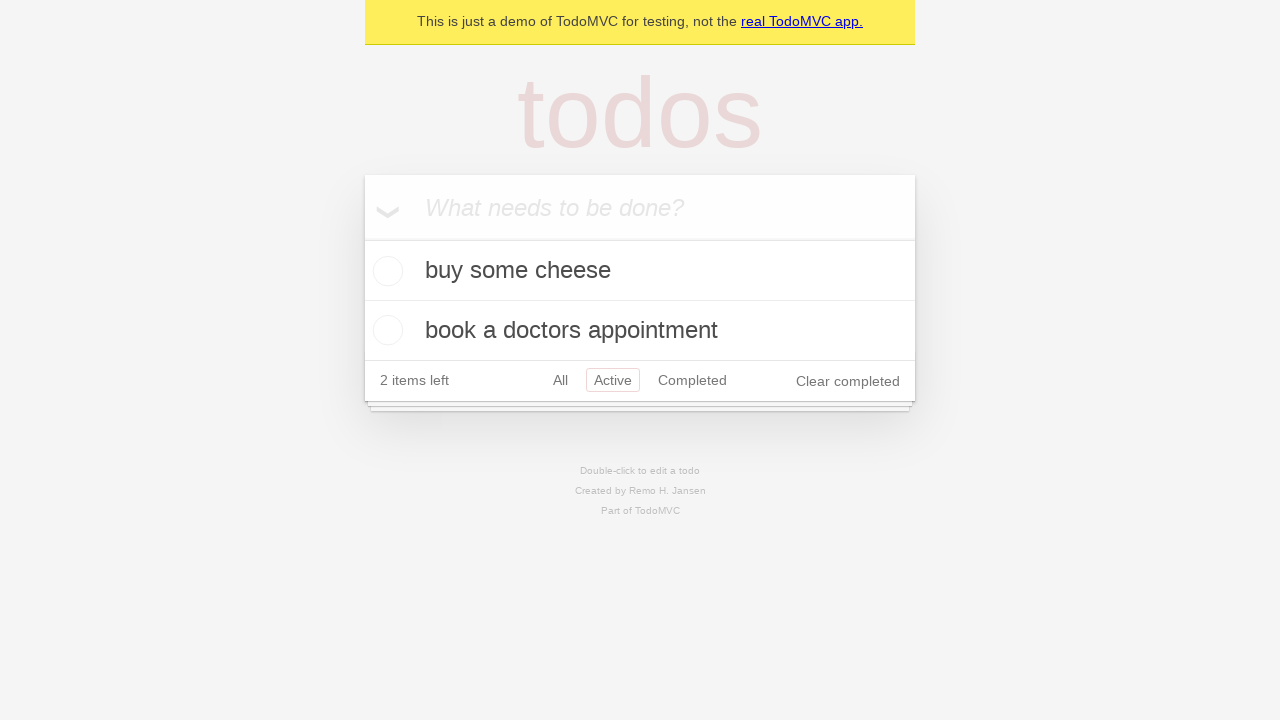

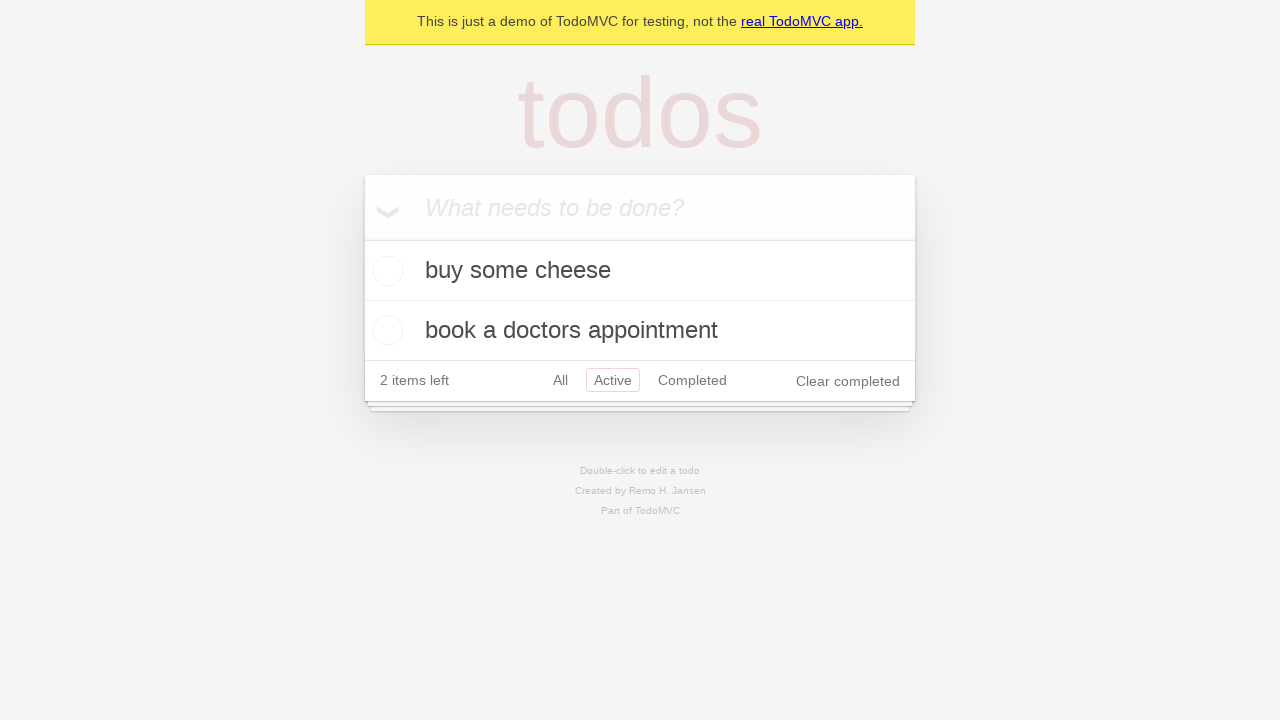